Tests browser window management (maximize, minimize) and navigation controls (back, forward, refresh) by visiting YouTube and performing navigation operations.

Starting URL: https://www.youtube.com/

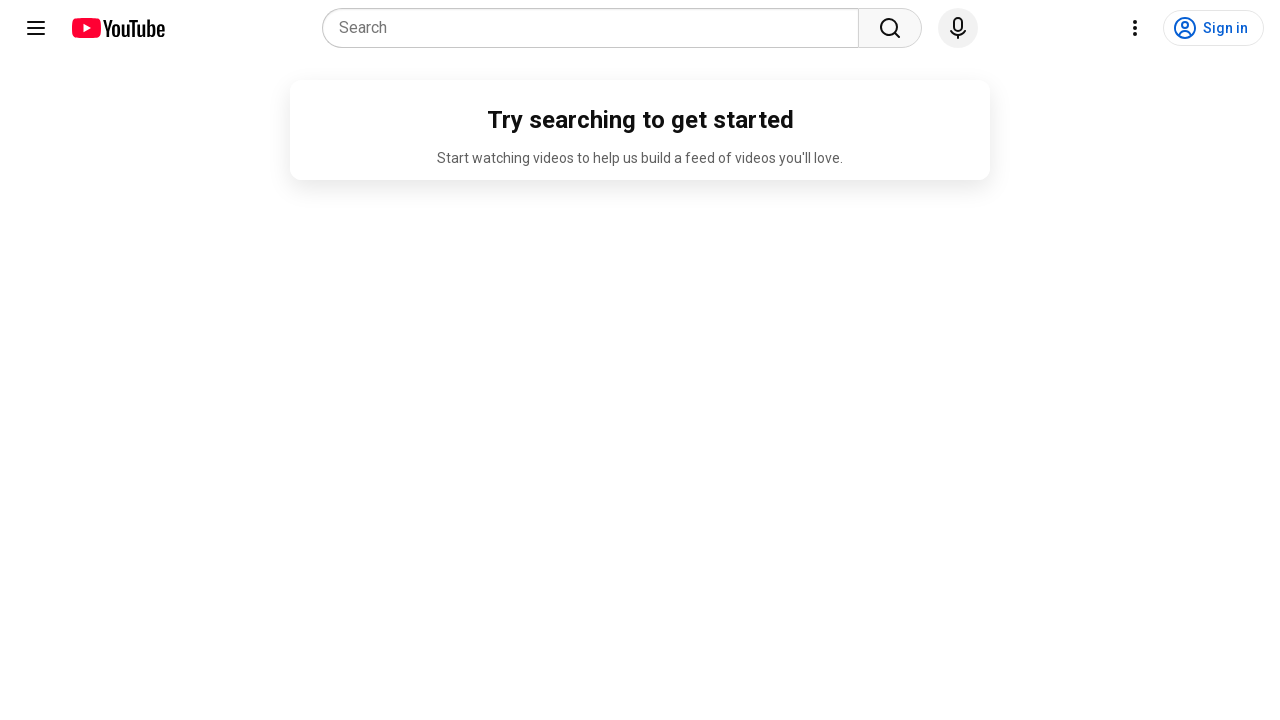

Set viewport size to 1920x1080 to maximize browser window
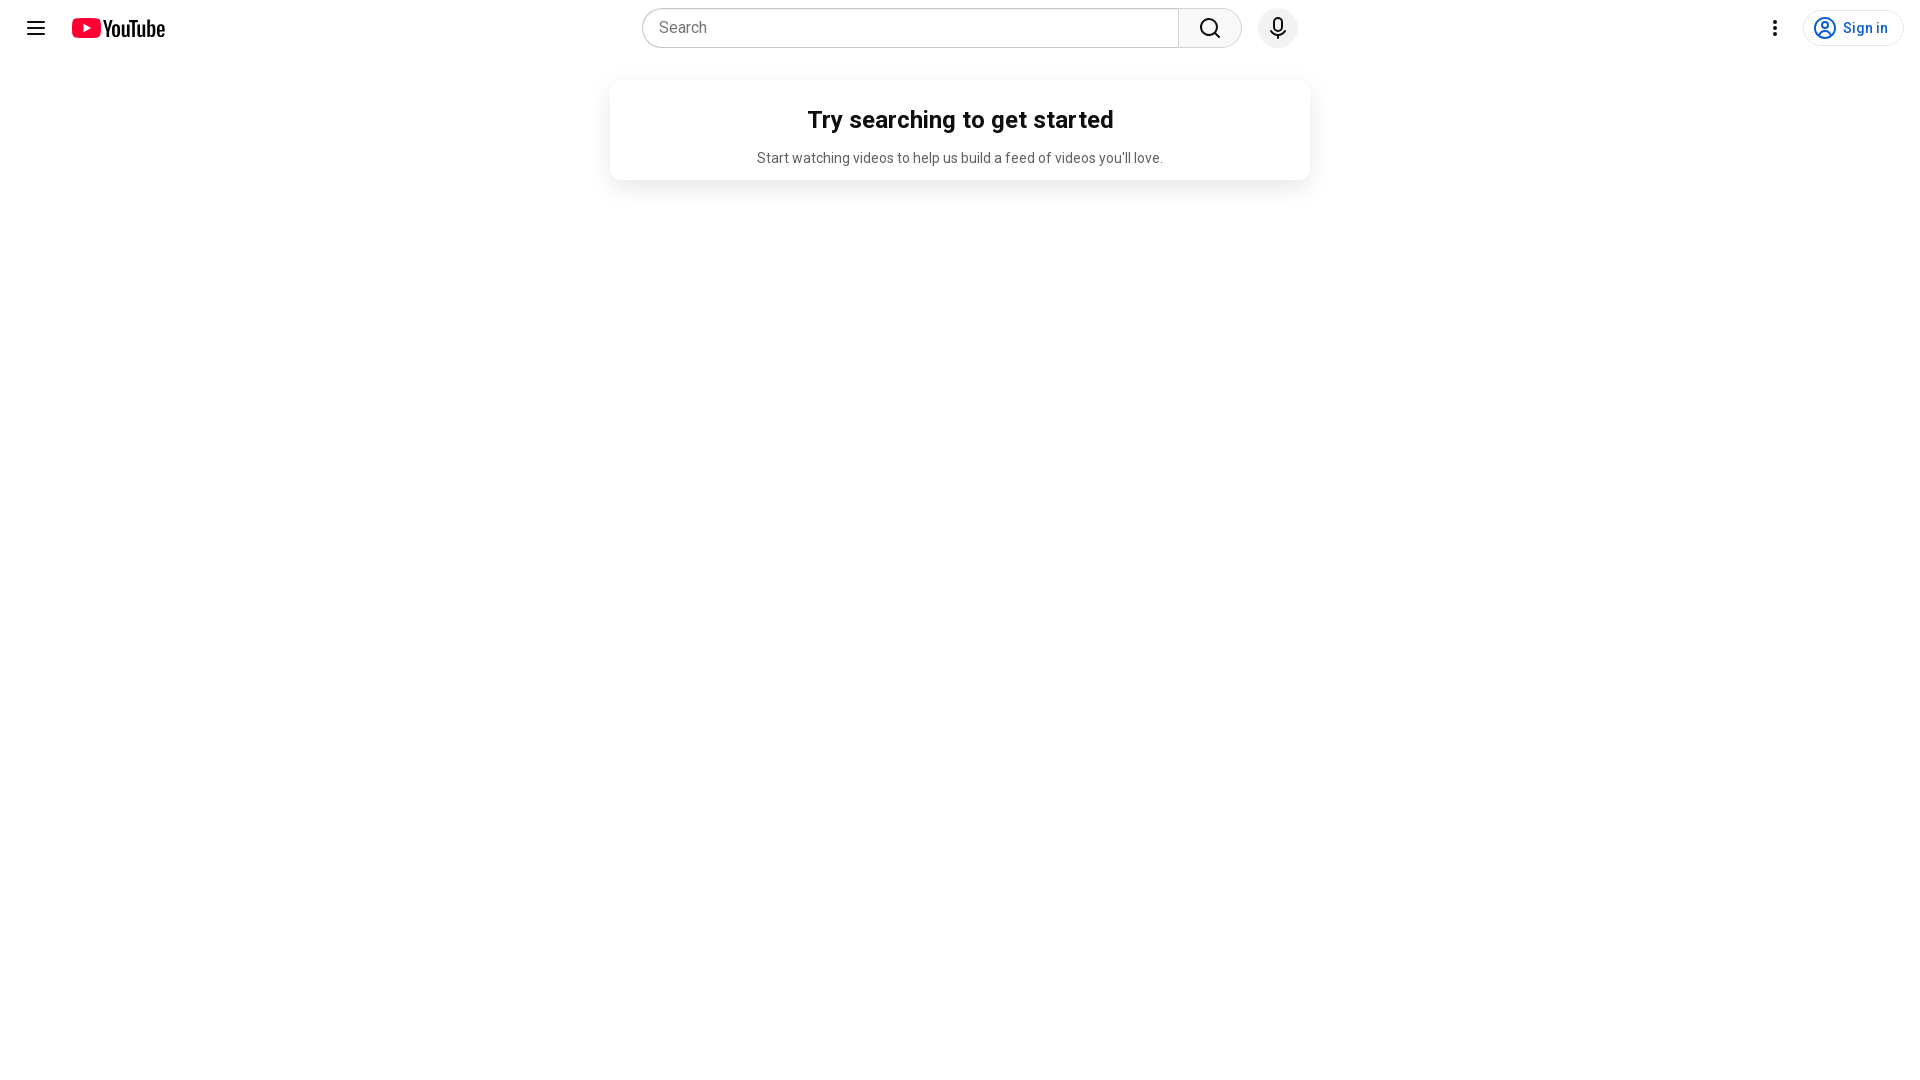

Navigated to YouTube homepage
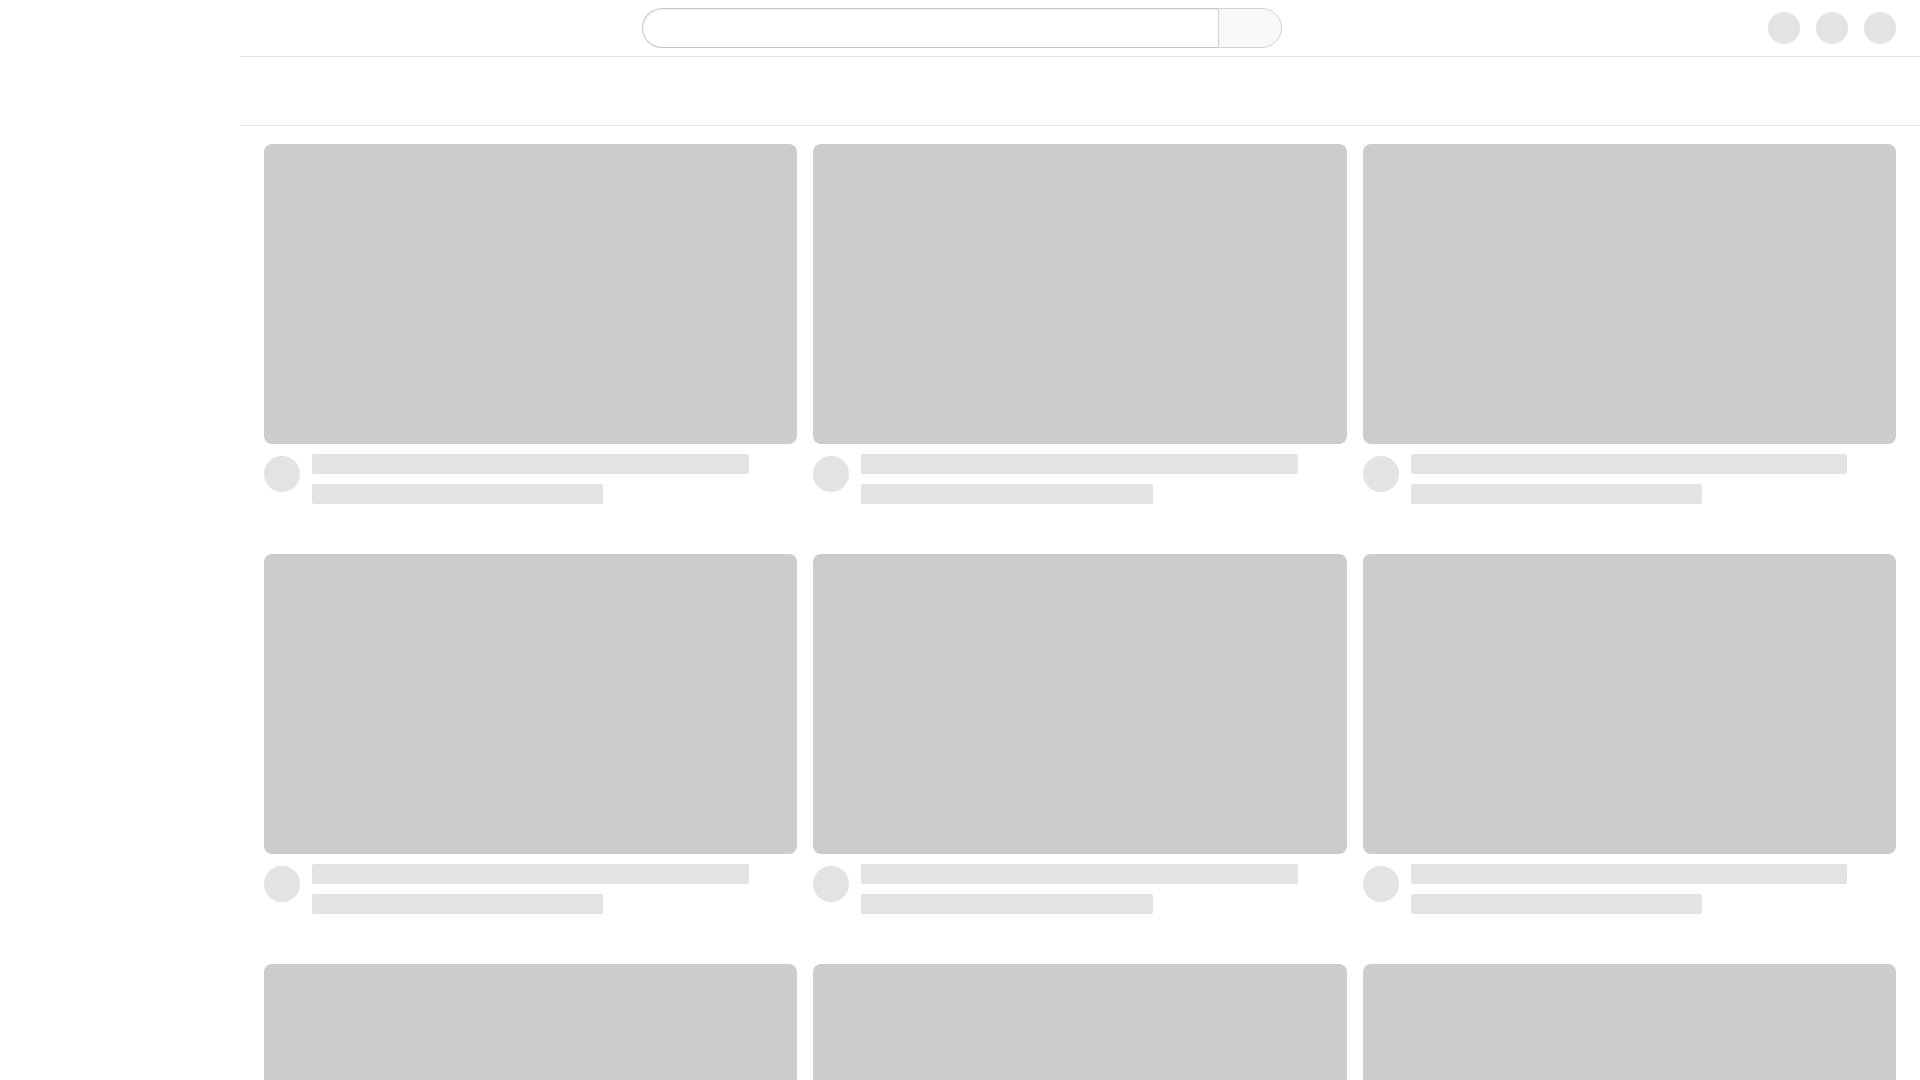

Navigated back using browser back button
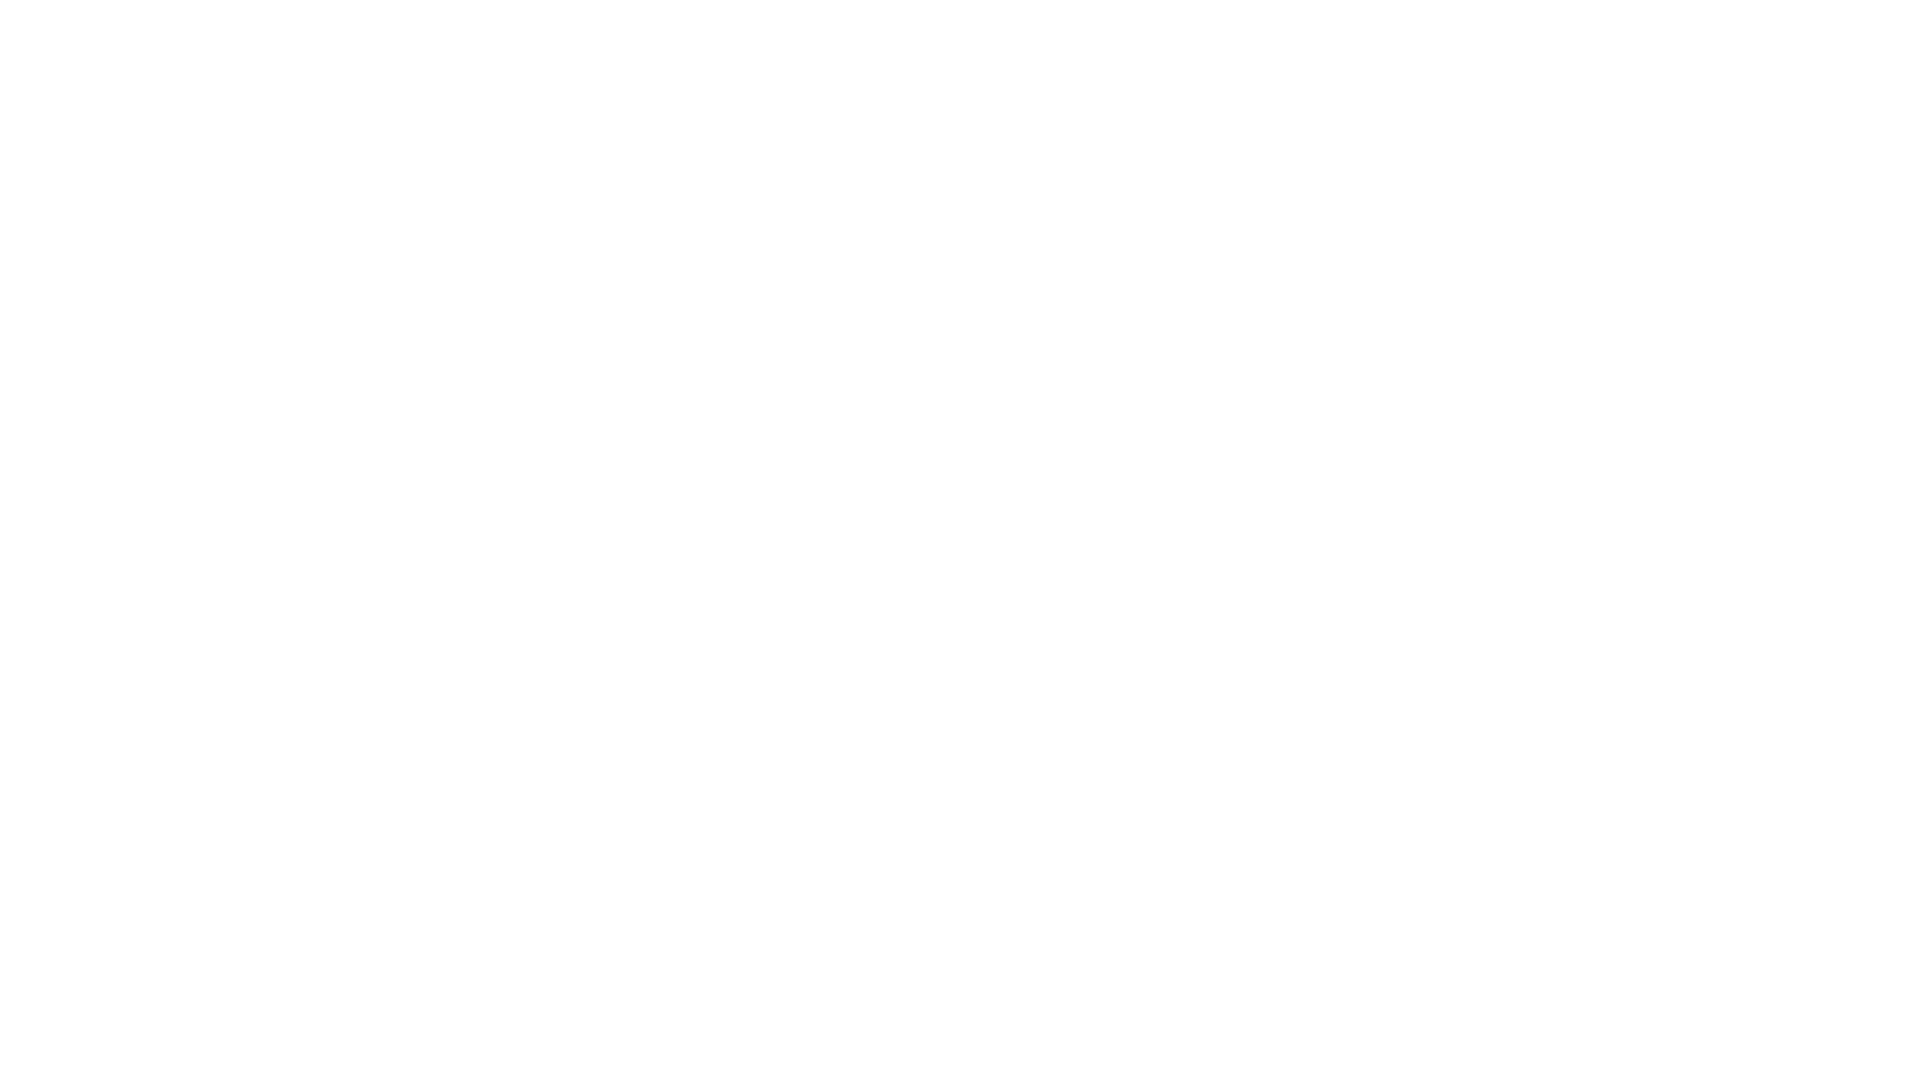

Navigated forward using browser forward button
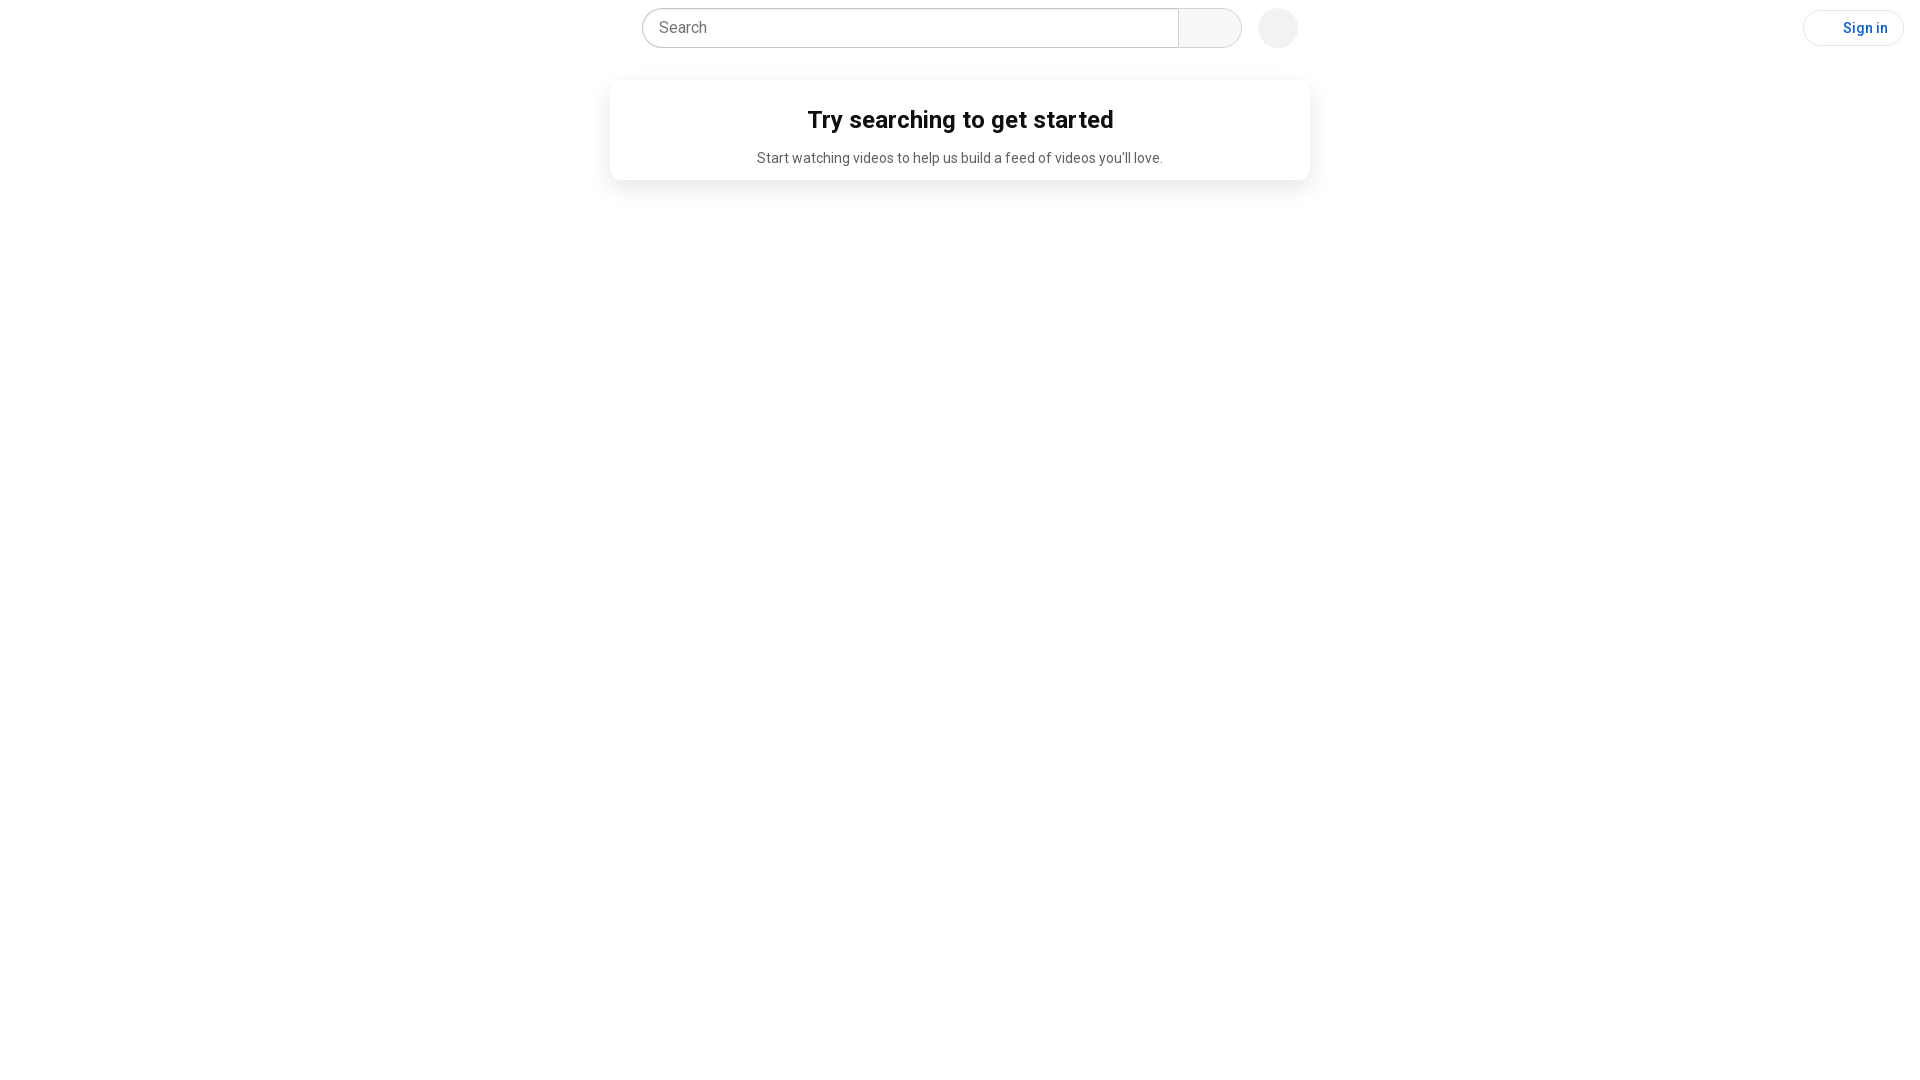

Refreshed the current page
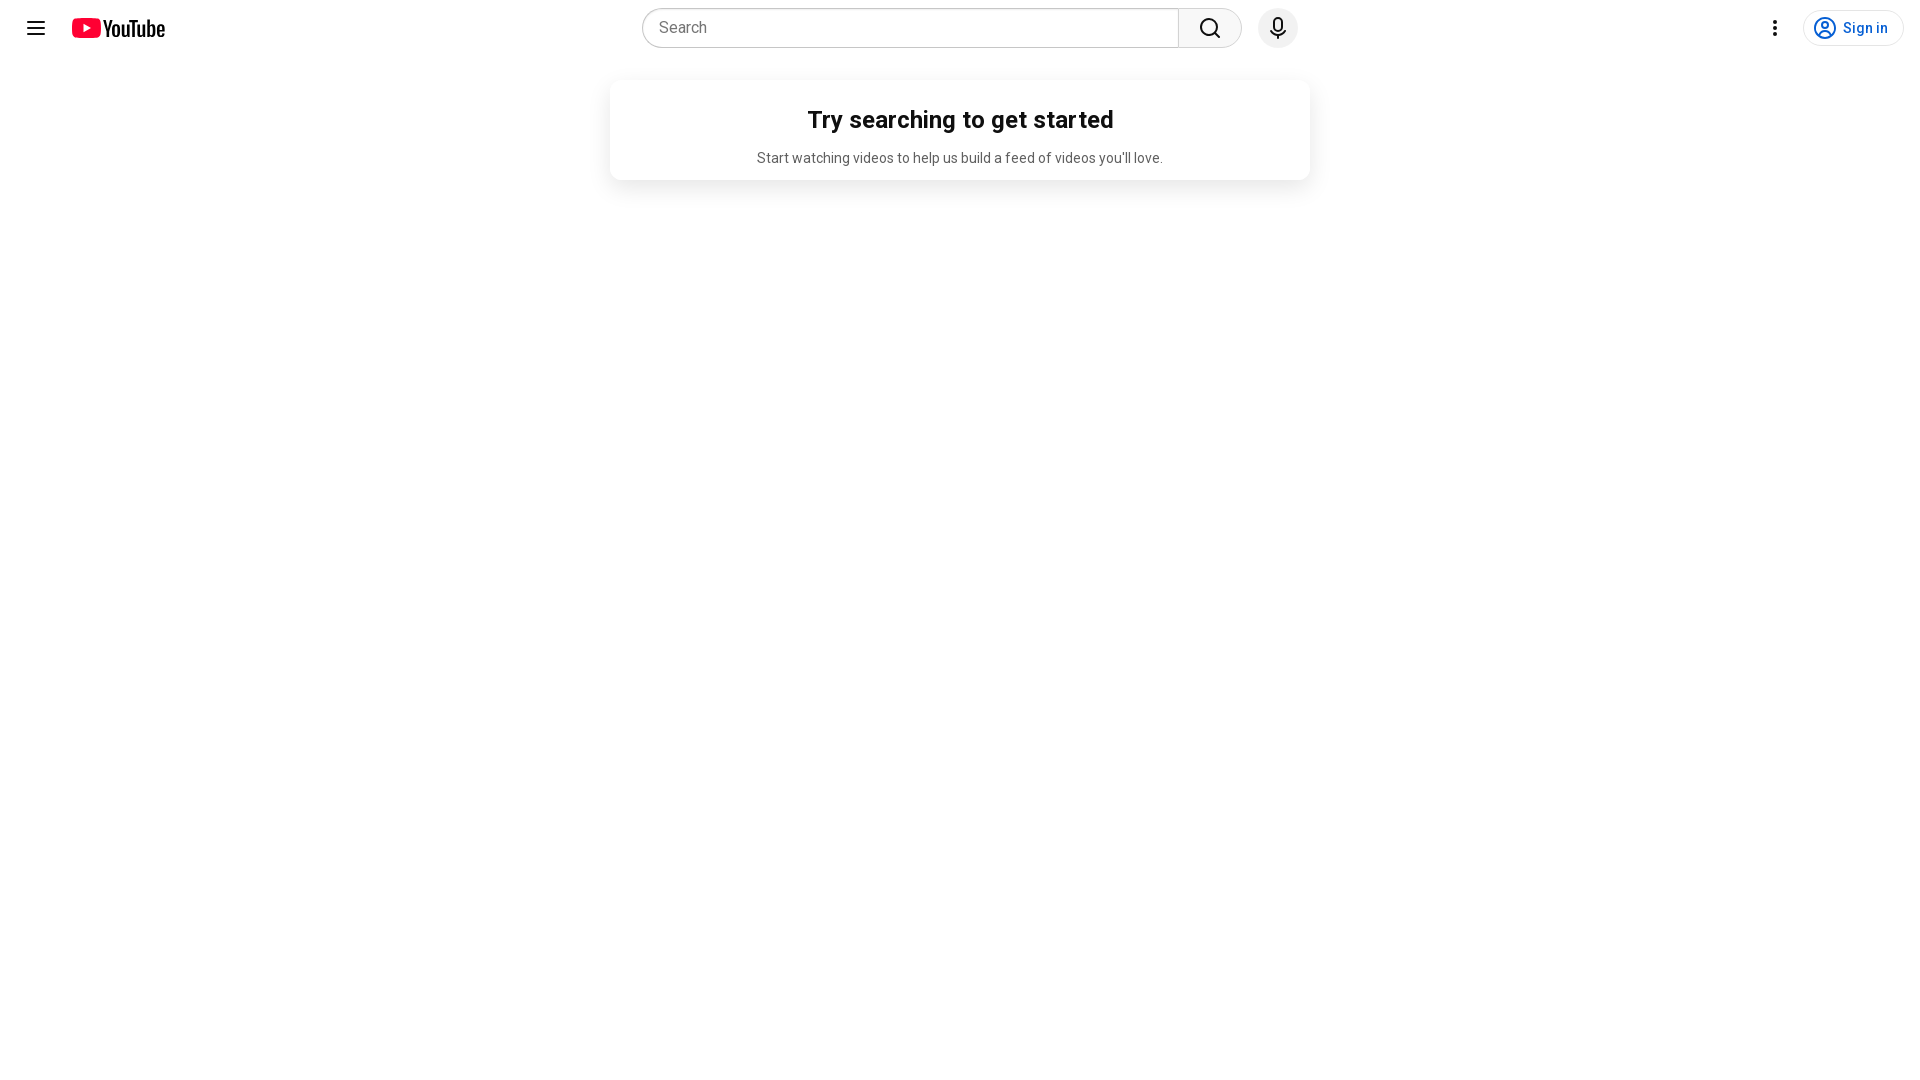

Page fully loaded
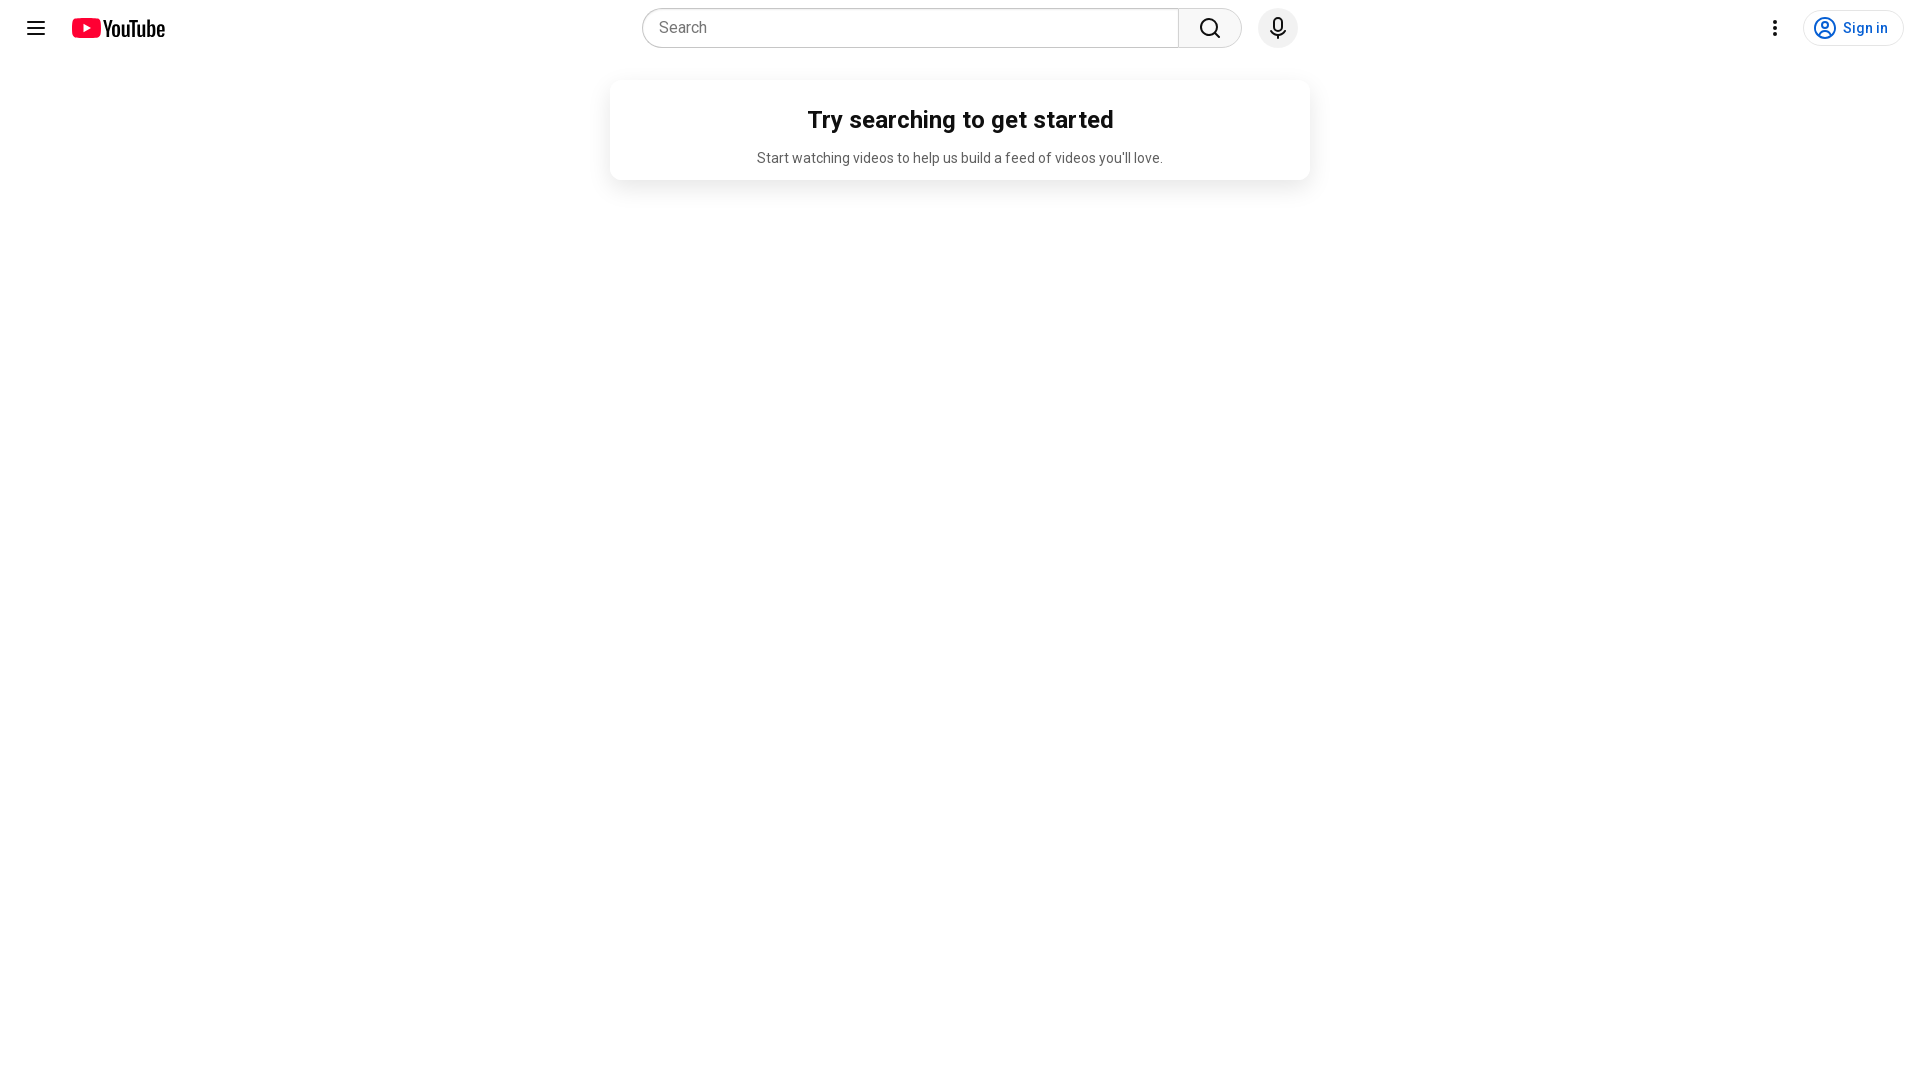

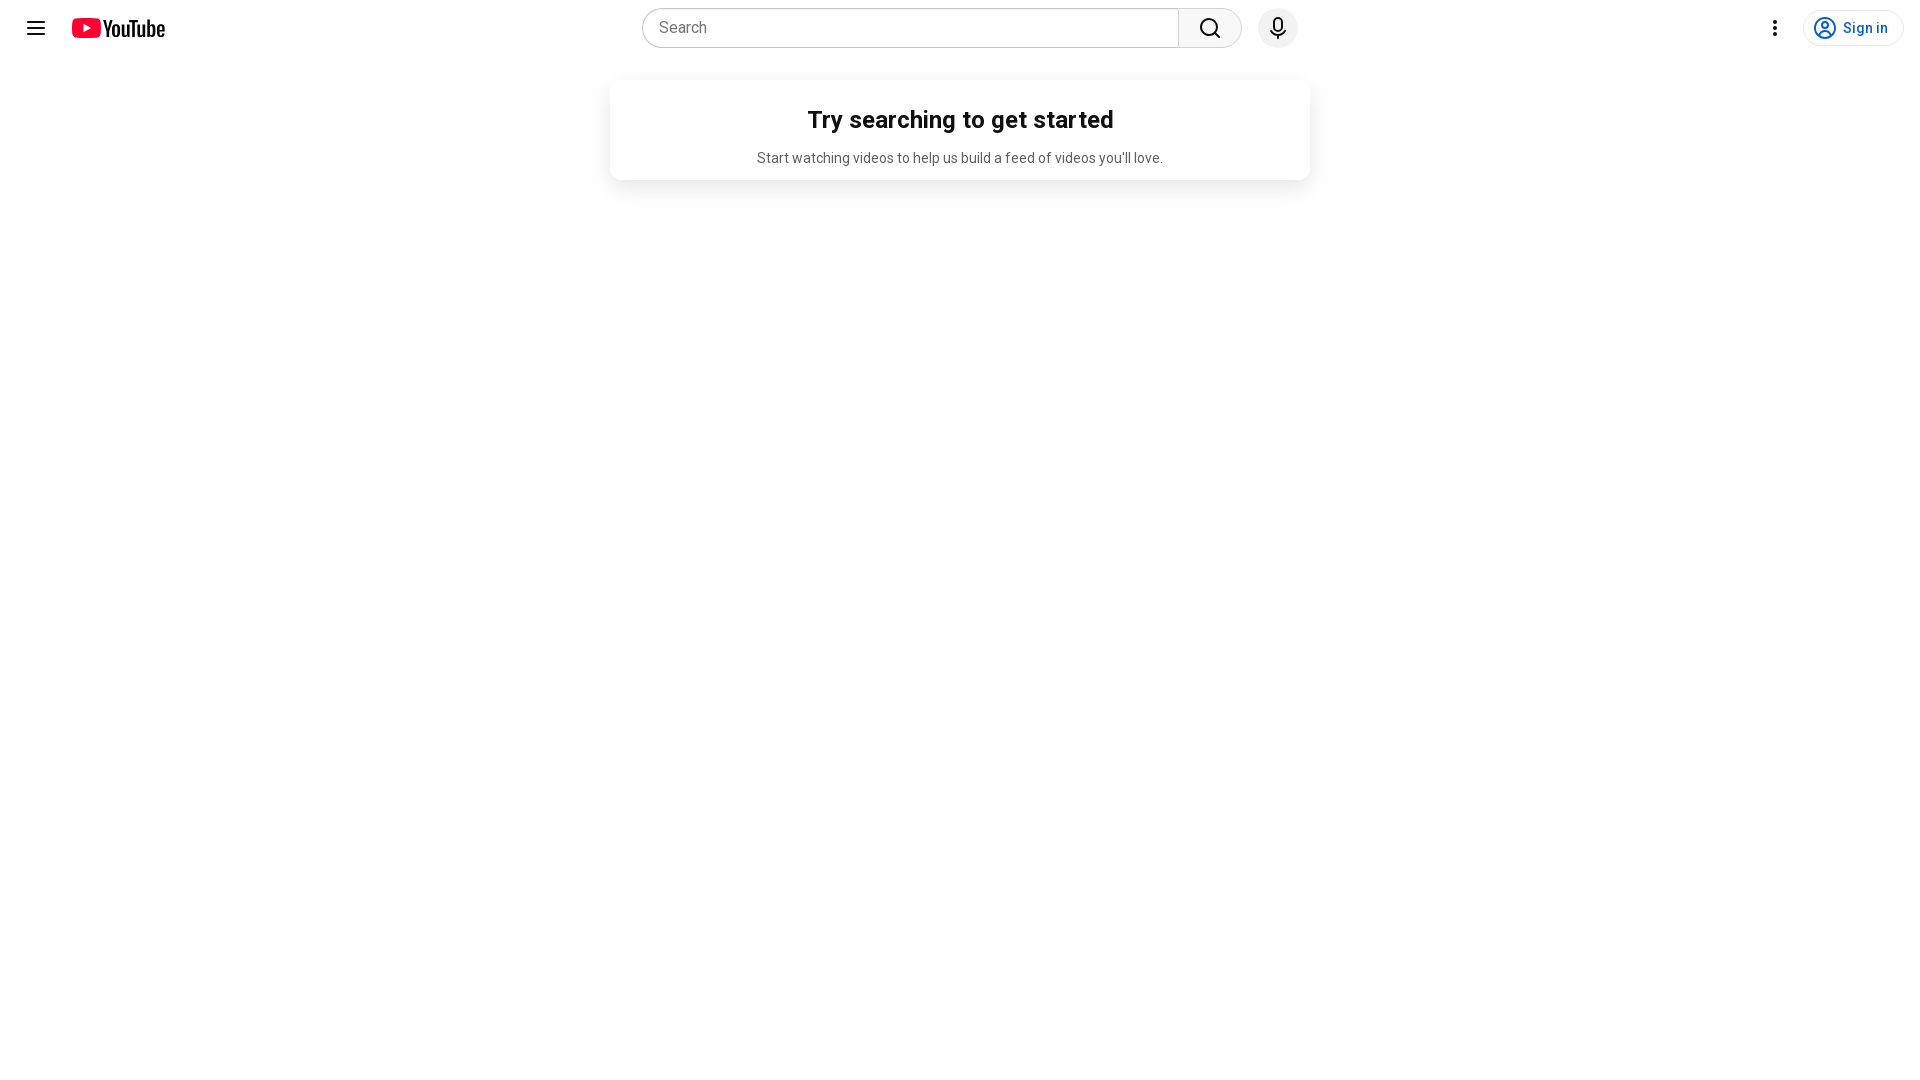